Tests file upload functionality by uploading a file and verifying the success message is displayed

Starting URL: http://the-internet.herokuapp.com/upload

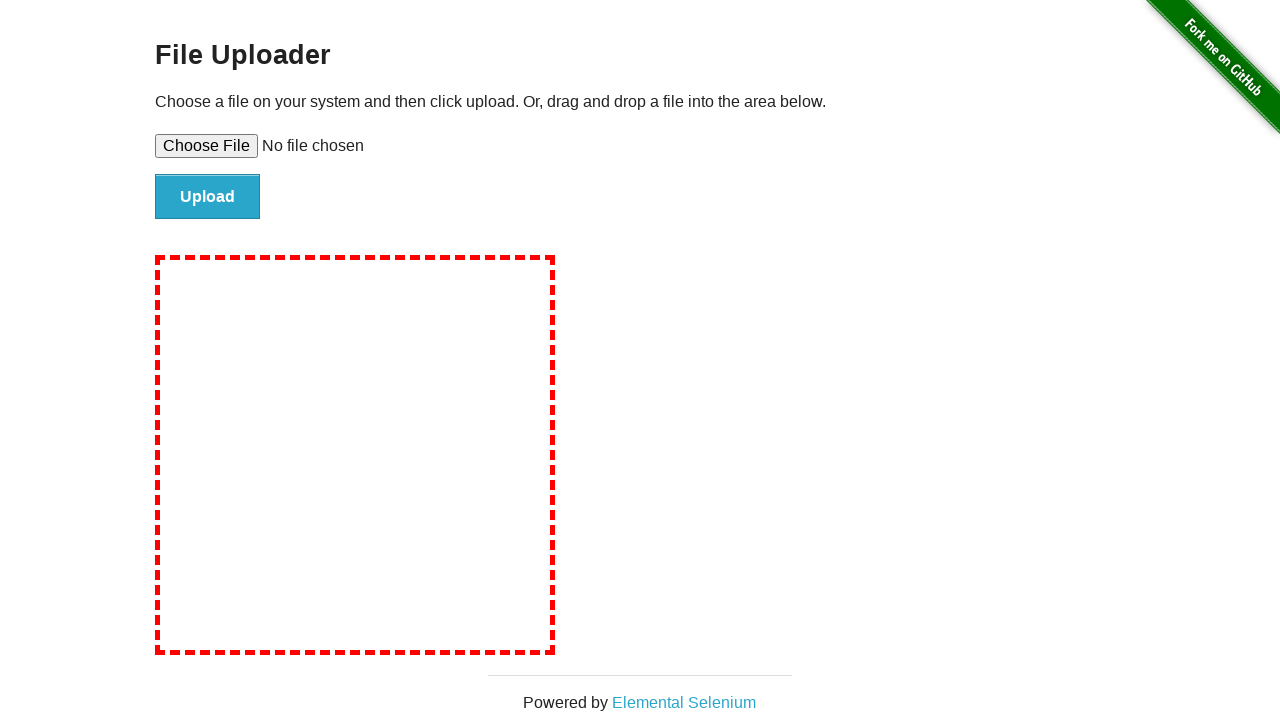

Created temporary test file for upload
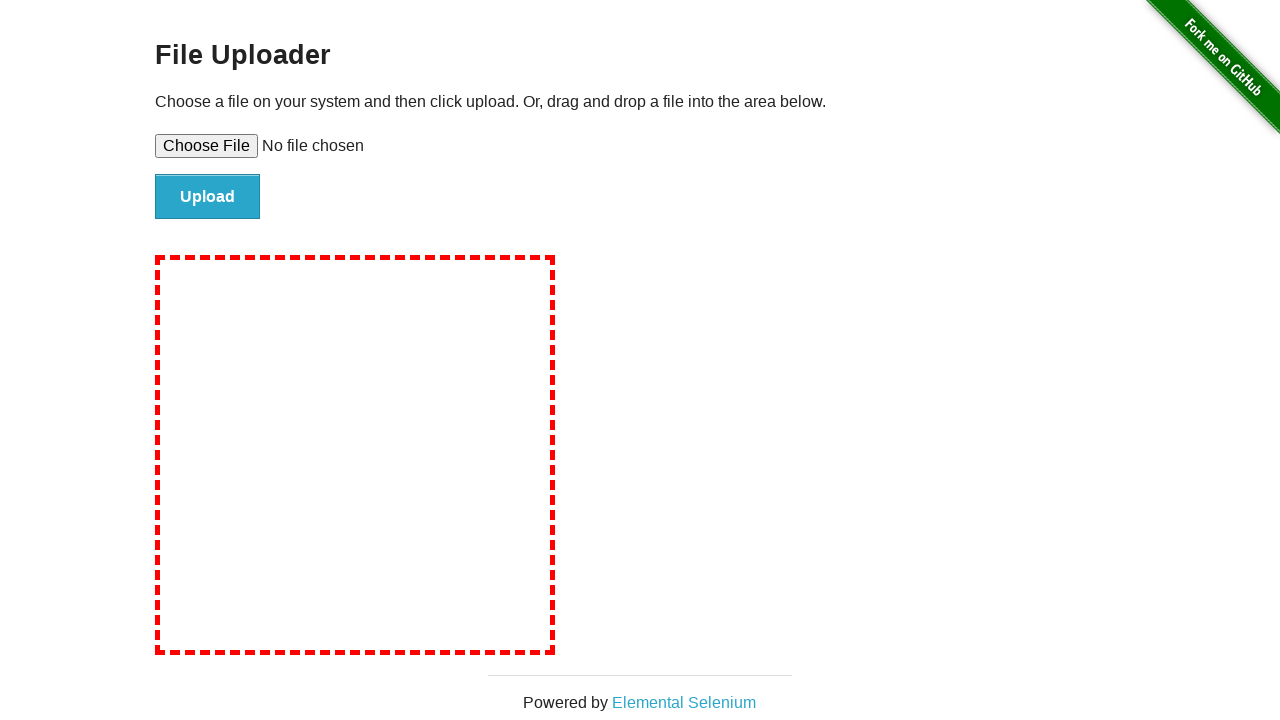

Set input file to upload test file
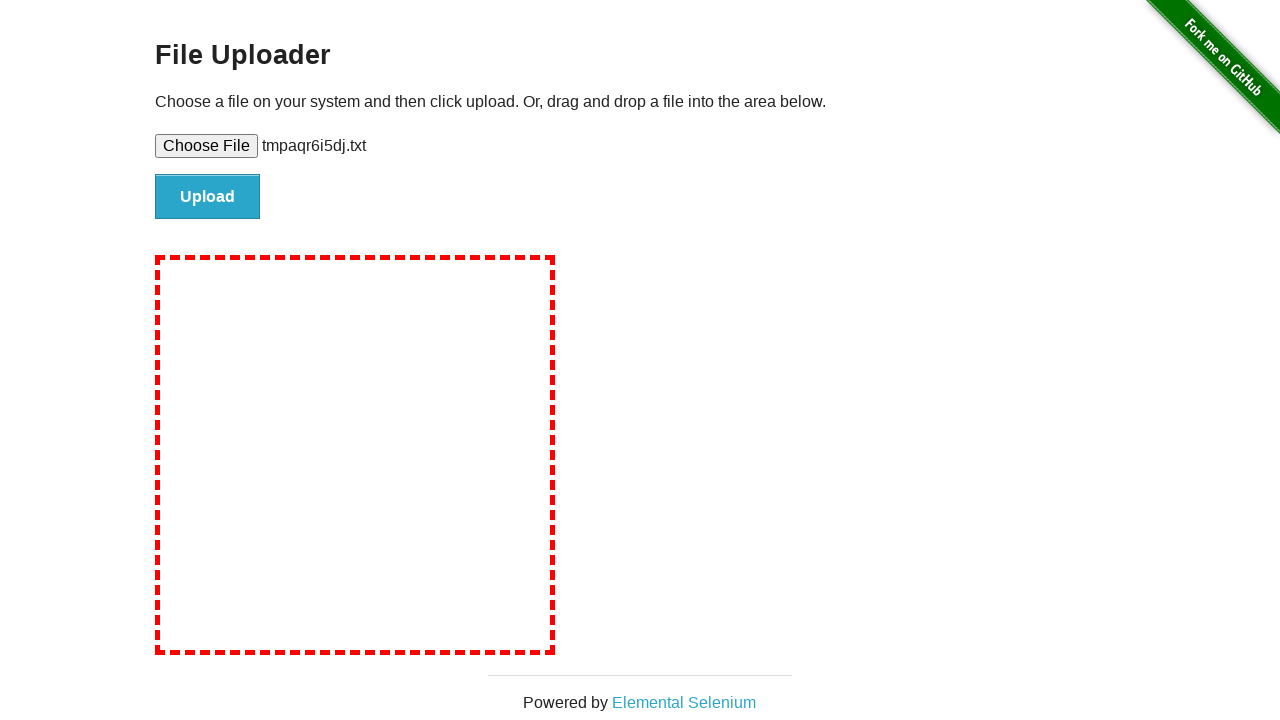

Clicked upload/submit button at (208, 197) on #file-submit
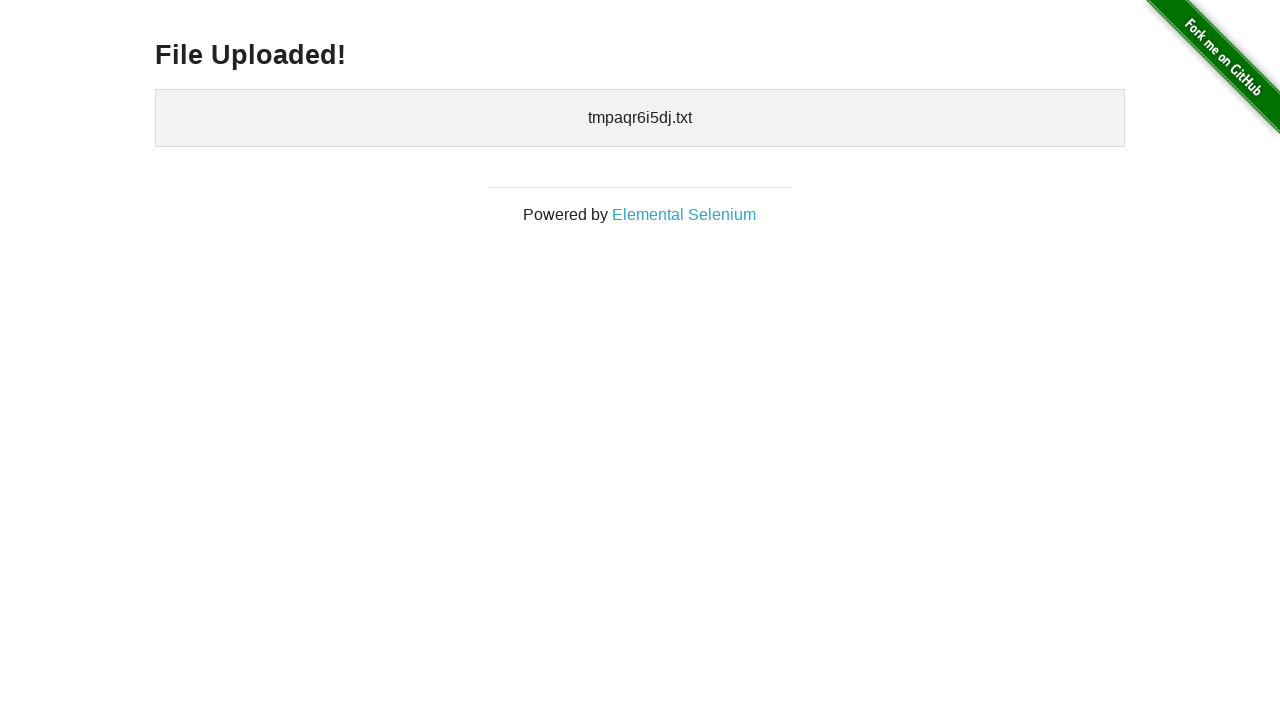

Verified 'File Uploaded!' success message is displayed
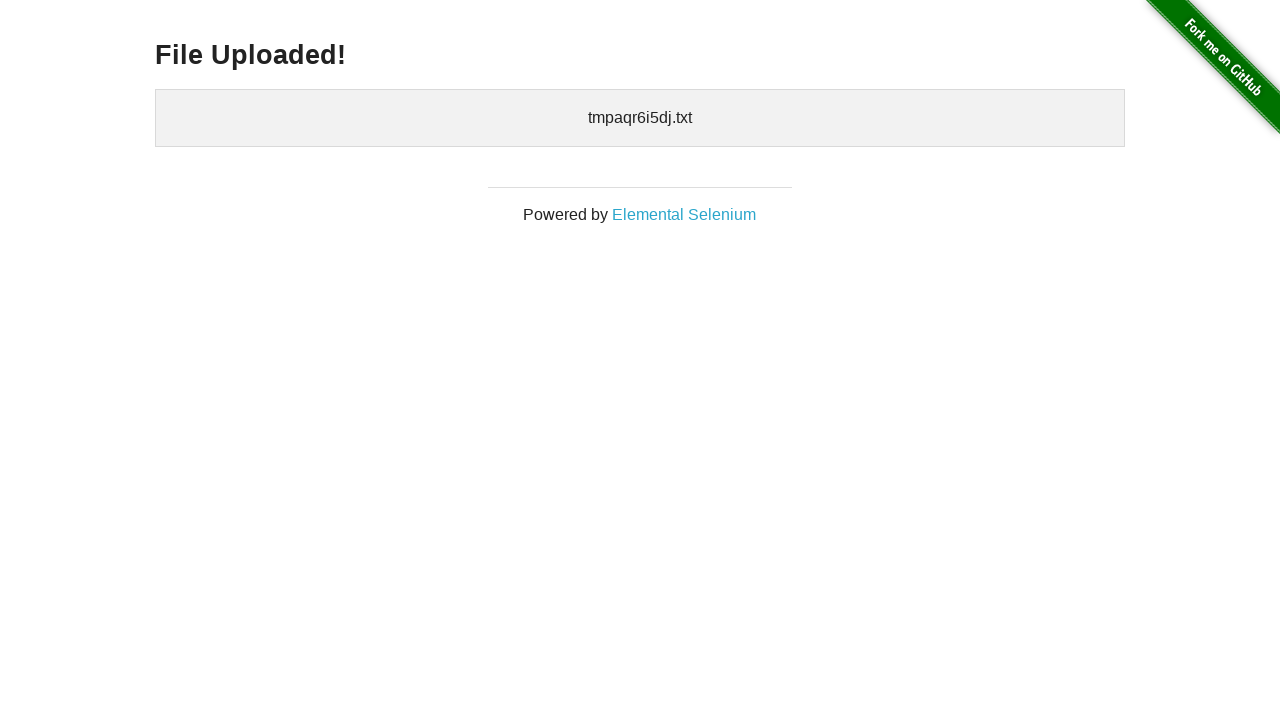

Cleaned up temporary test file
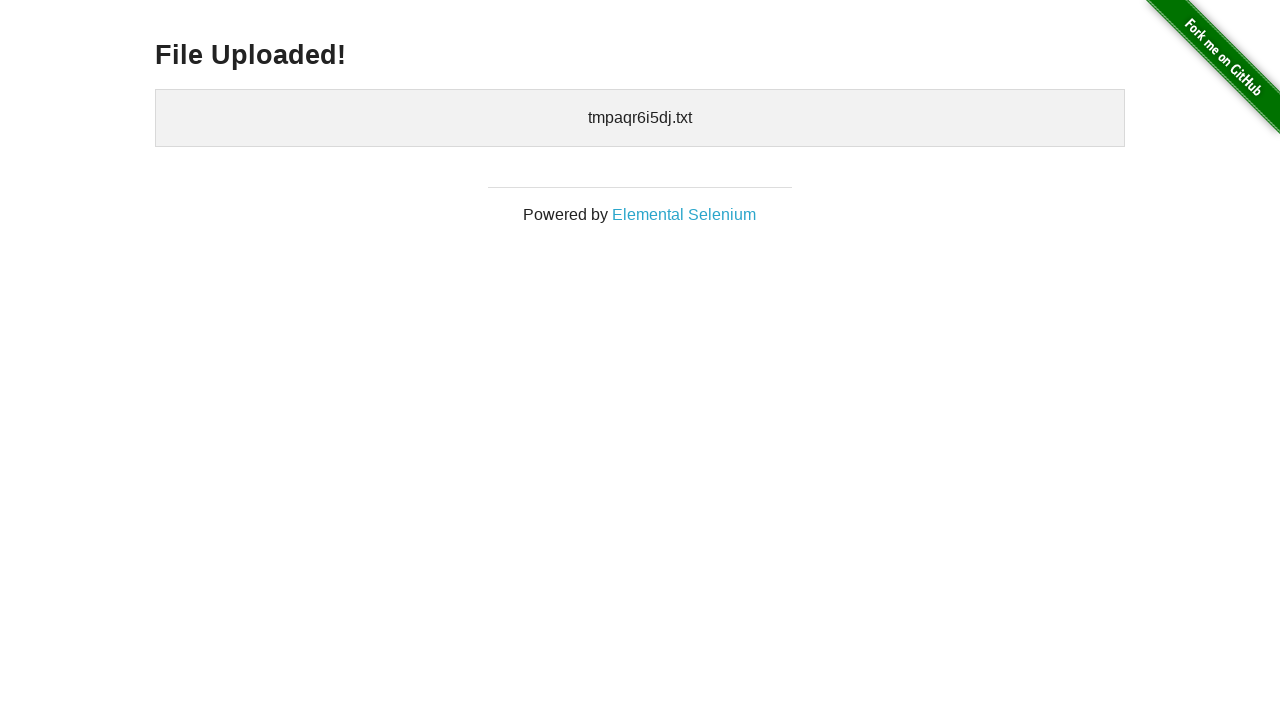

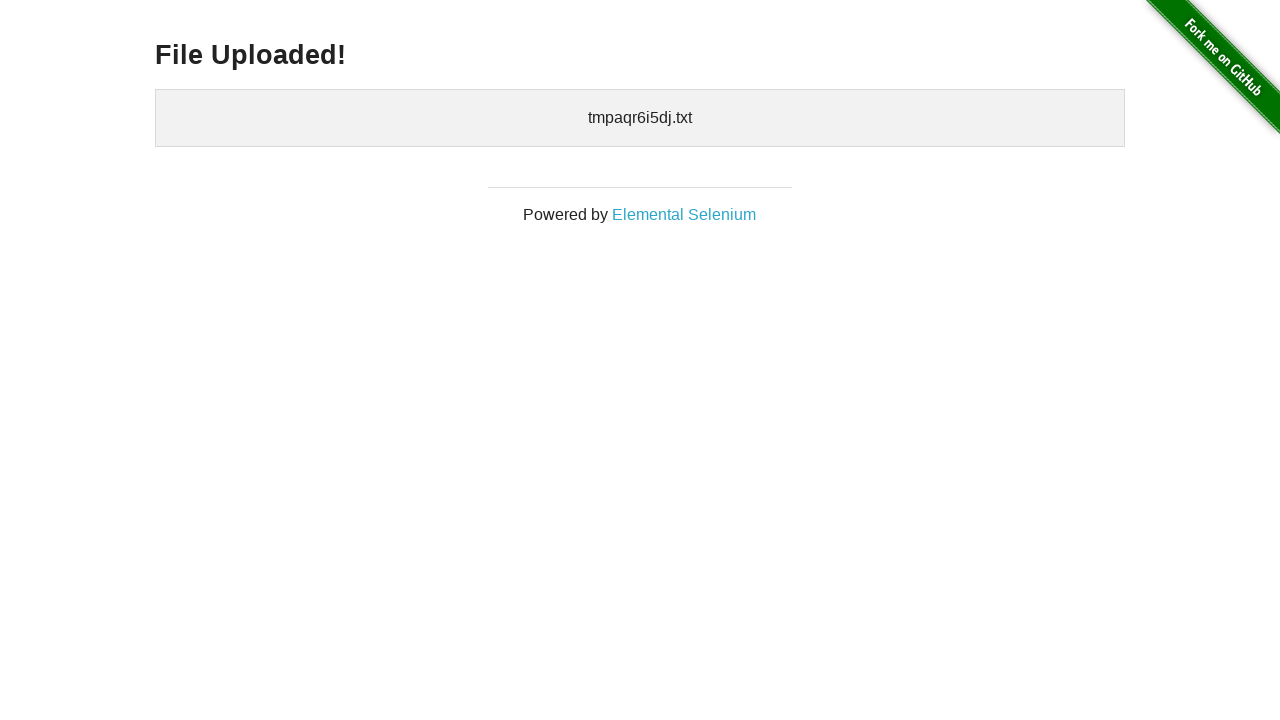